Tests clicking on the cart icon in the Target.com header

Starting URL: https://www.target.com/

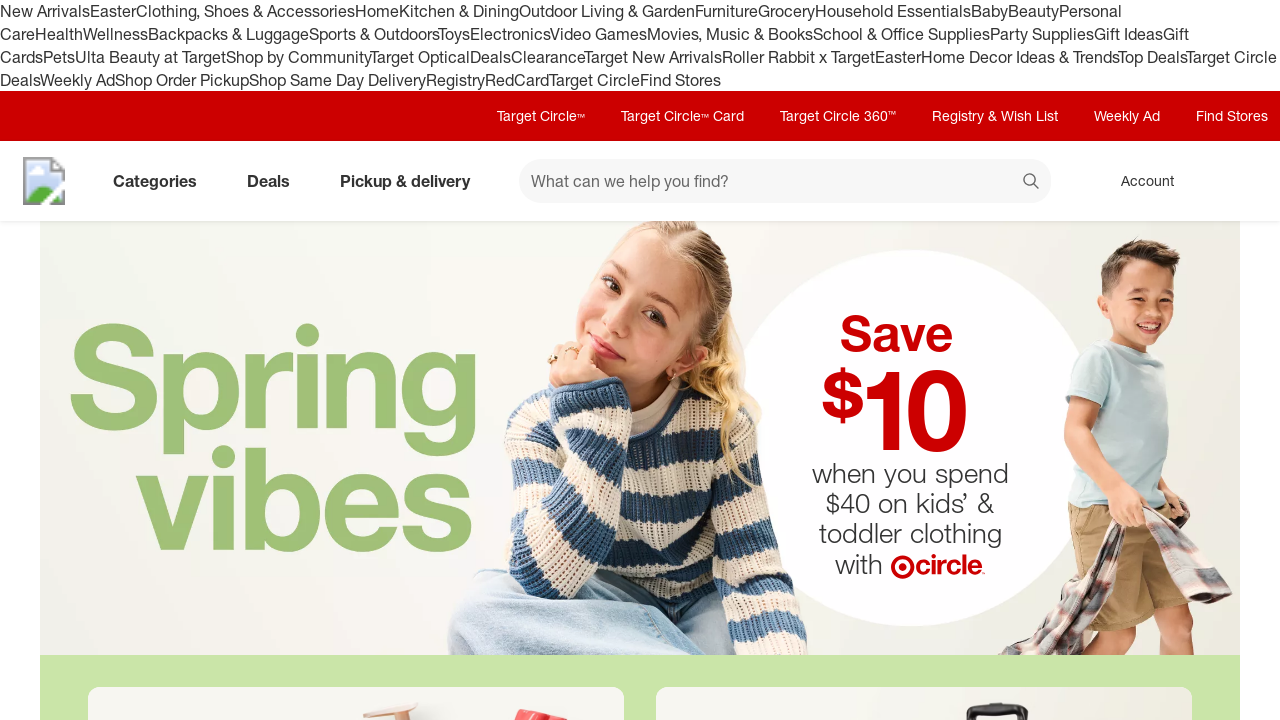

Clicked on the cart icon in Target.com header at (1238, 181) on [data-test='@web/CartLink']
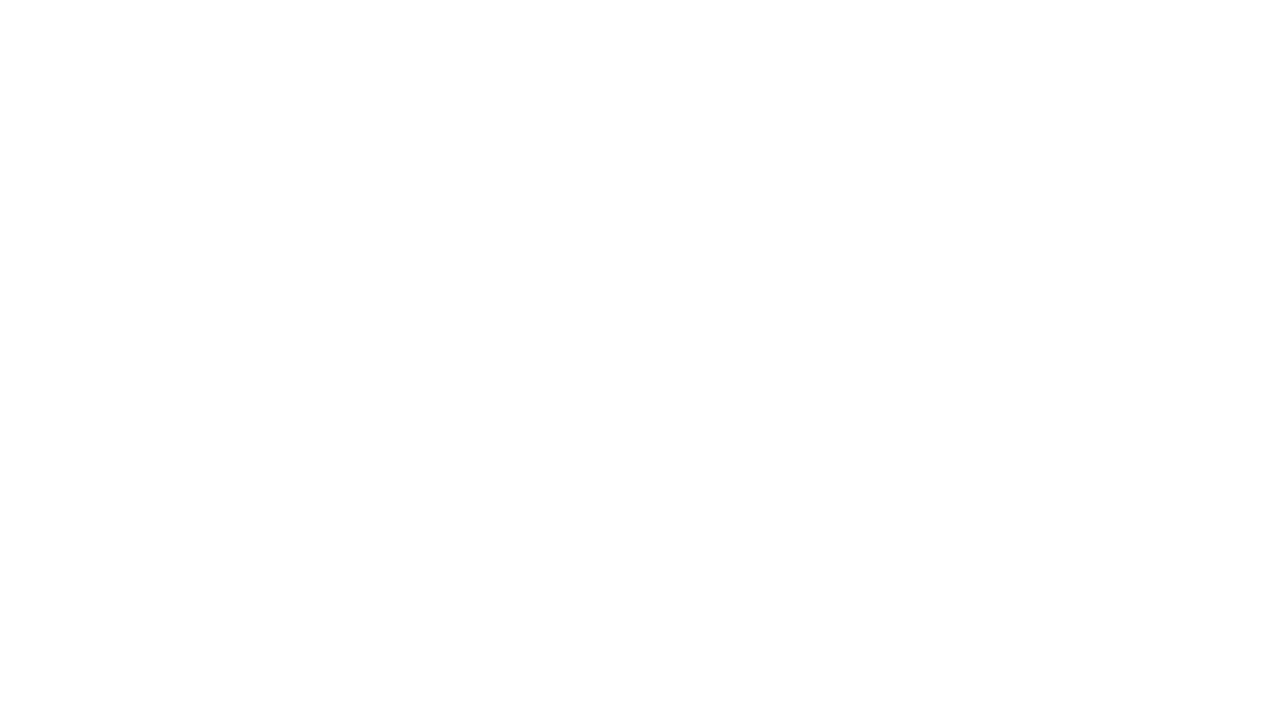

Cart page loaded (networkidle state reached)
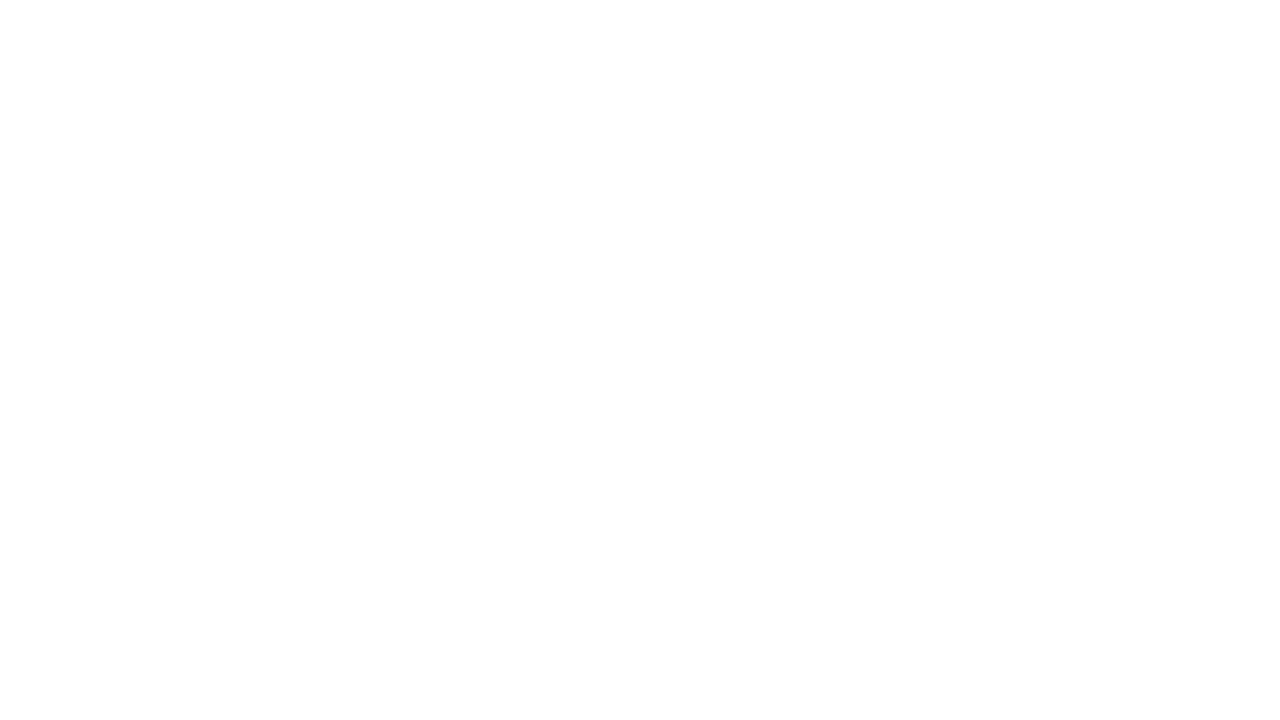

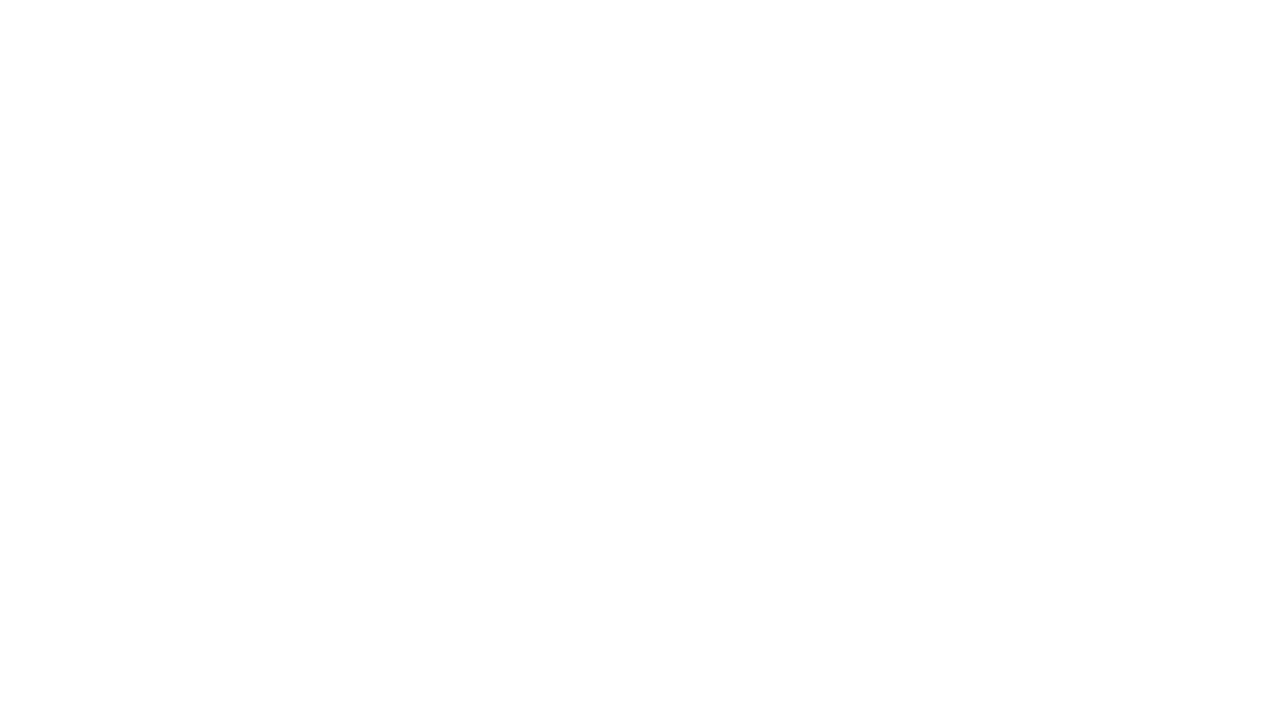